Navigates to a jQuery UI datepicker demo page and selects a specific date by clicking through months and selecting the target day

Starting URL: https://jqueryui.com/resources/demos/datepicker/default.html

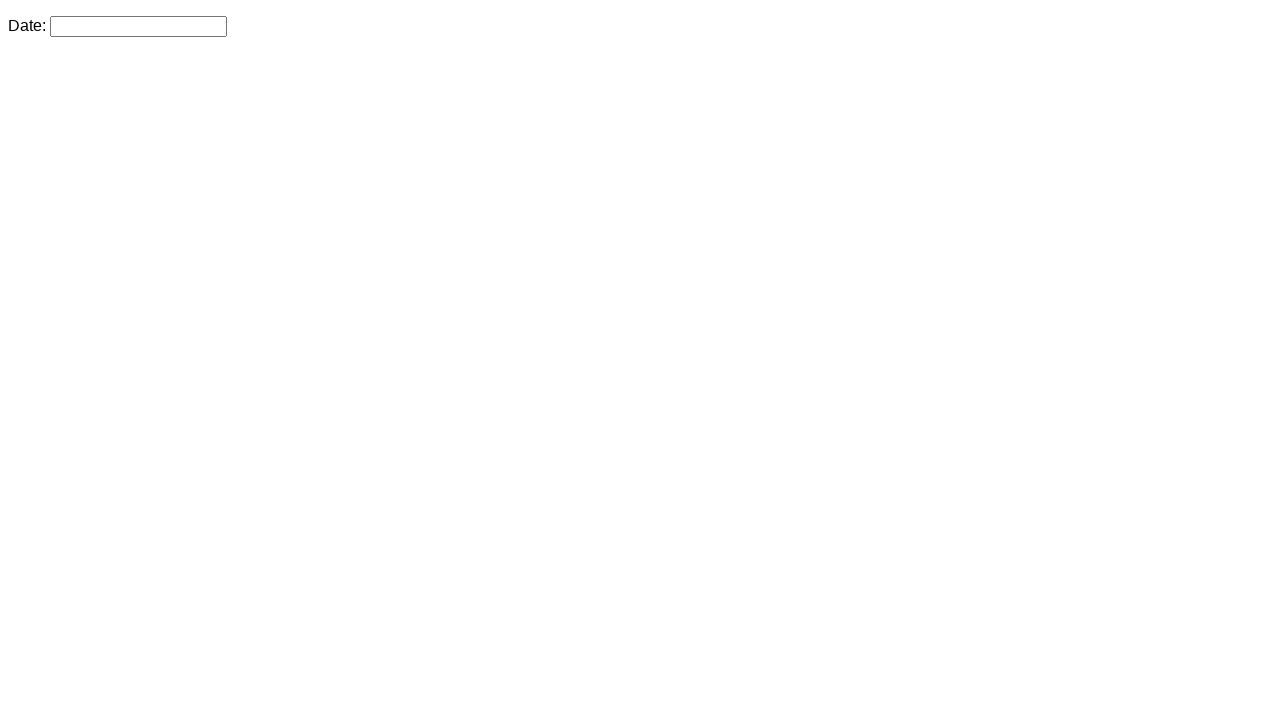

Clicked on datepicker input to open calendar at (138, 26) on #datepicker
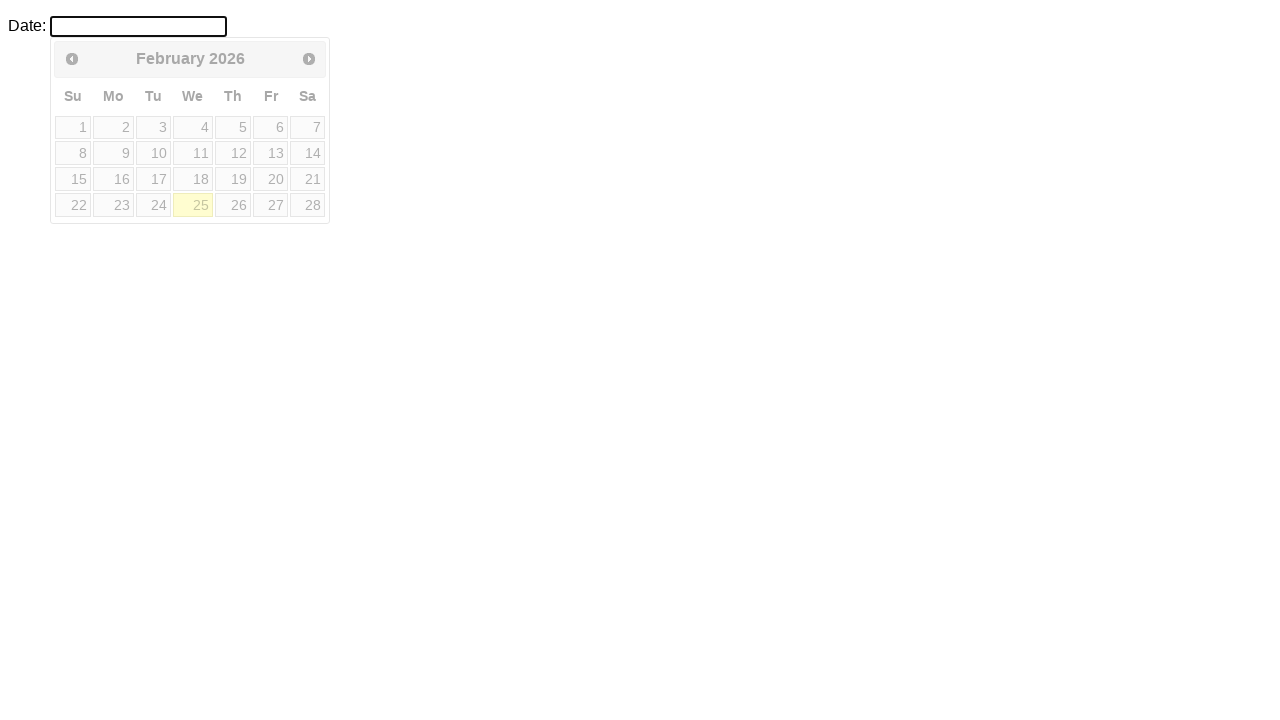

Clicked next month arrow to advance calendar at (309, 59) on xpath=//div[@id='ui-datepicker-div']/div/a[2]/span
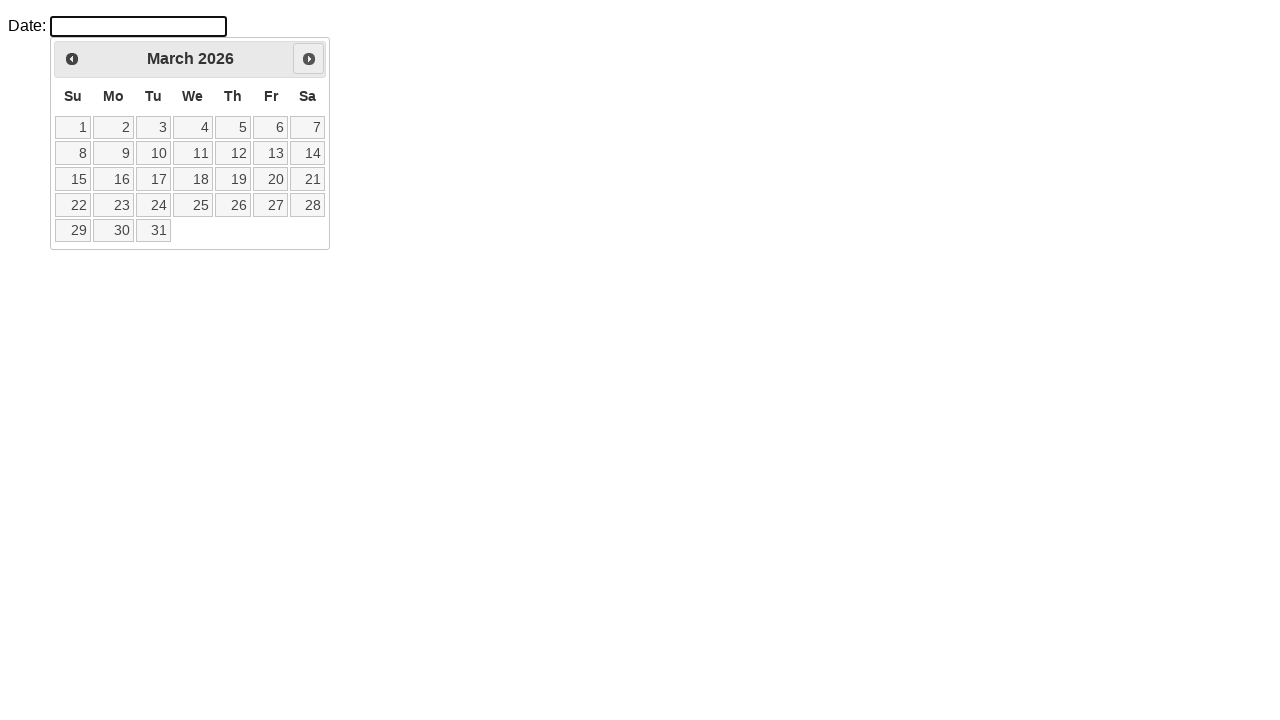

Waited 500ms for calendar animation
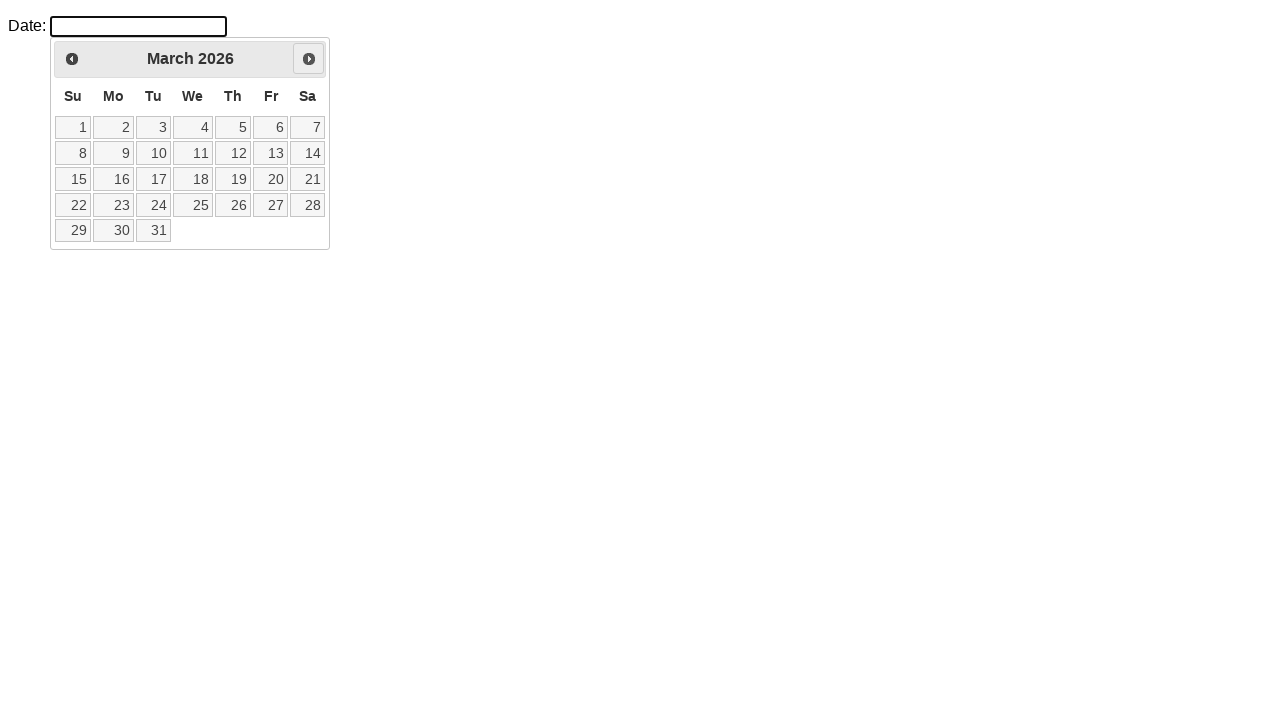

Clicked next month arrow to advance calendar at (309, 59) on xpath=//div[@id='ui-datepicker-div']/div/a[2]/span
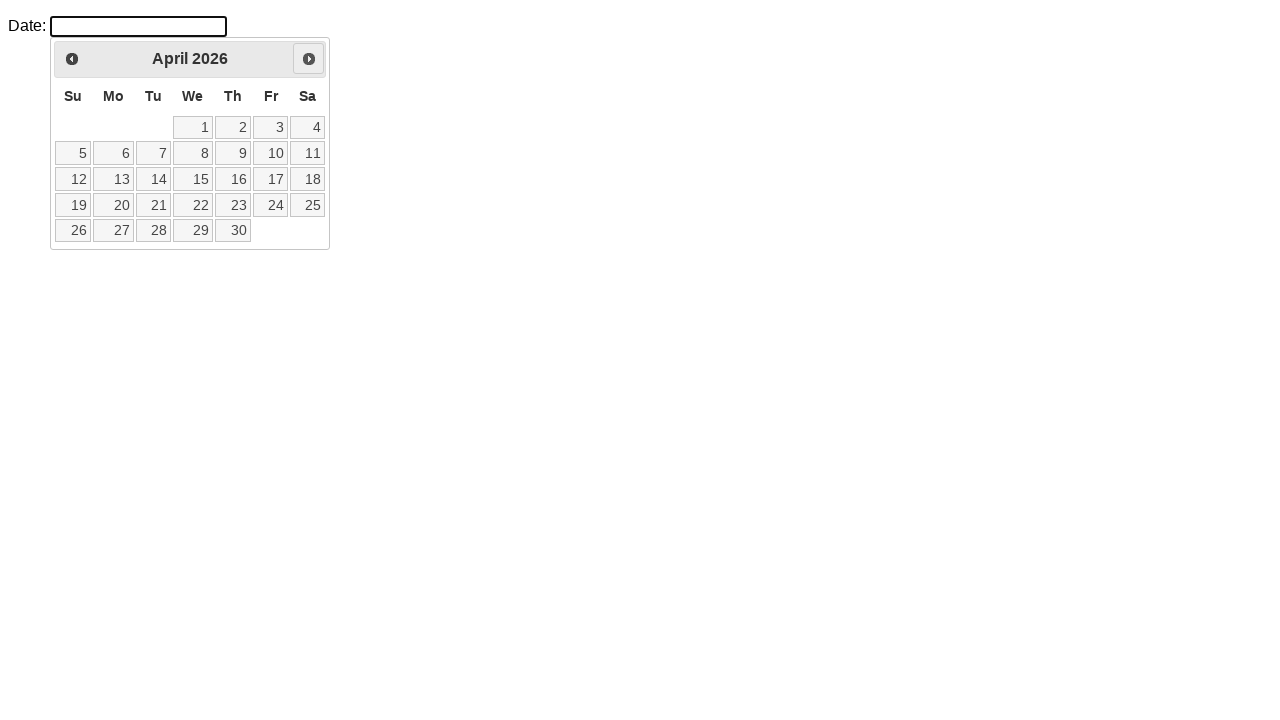

Waited 500ms for calendar animation
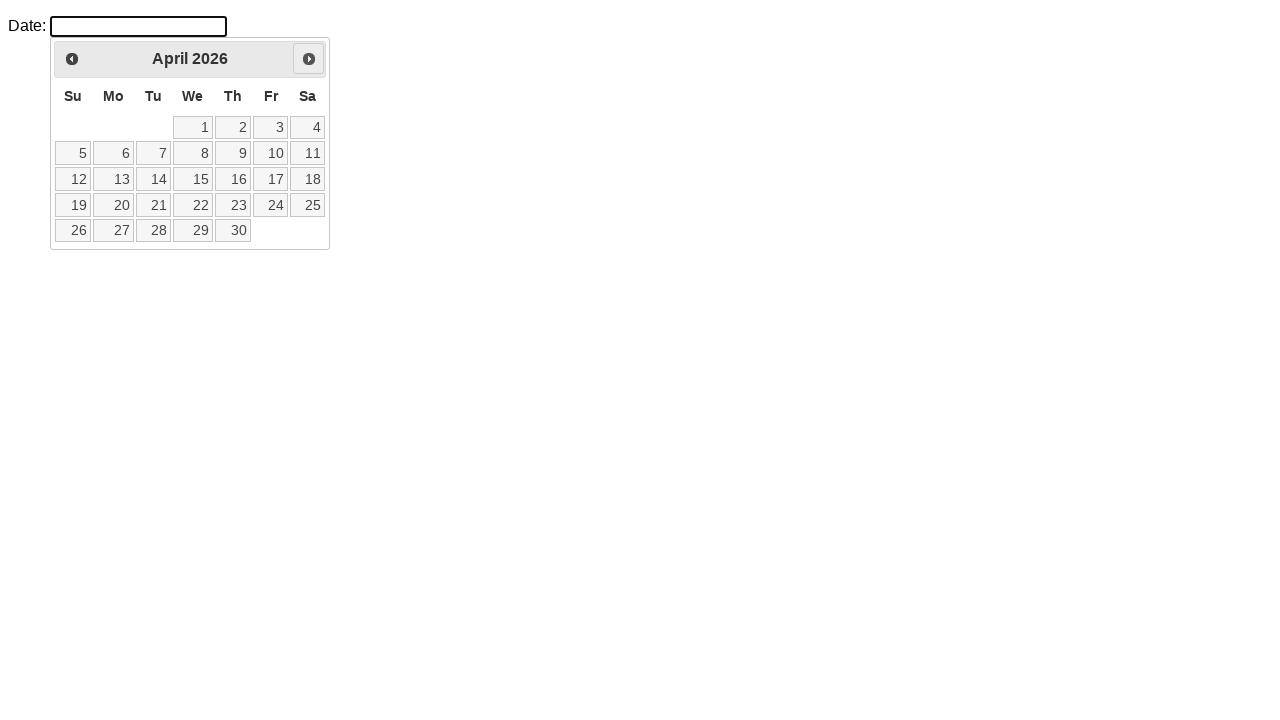

Clicked next month arrow to advance calendar at (309, 59) on xpath=//div[@id='ui-datepicker-div']/div/a[2]/span
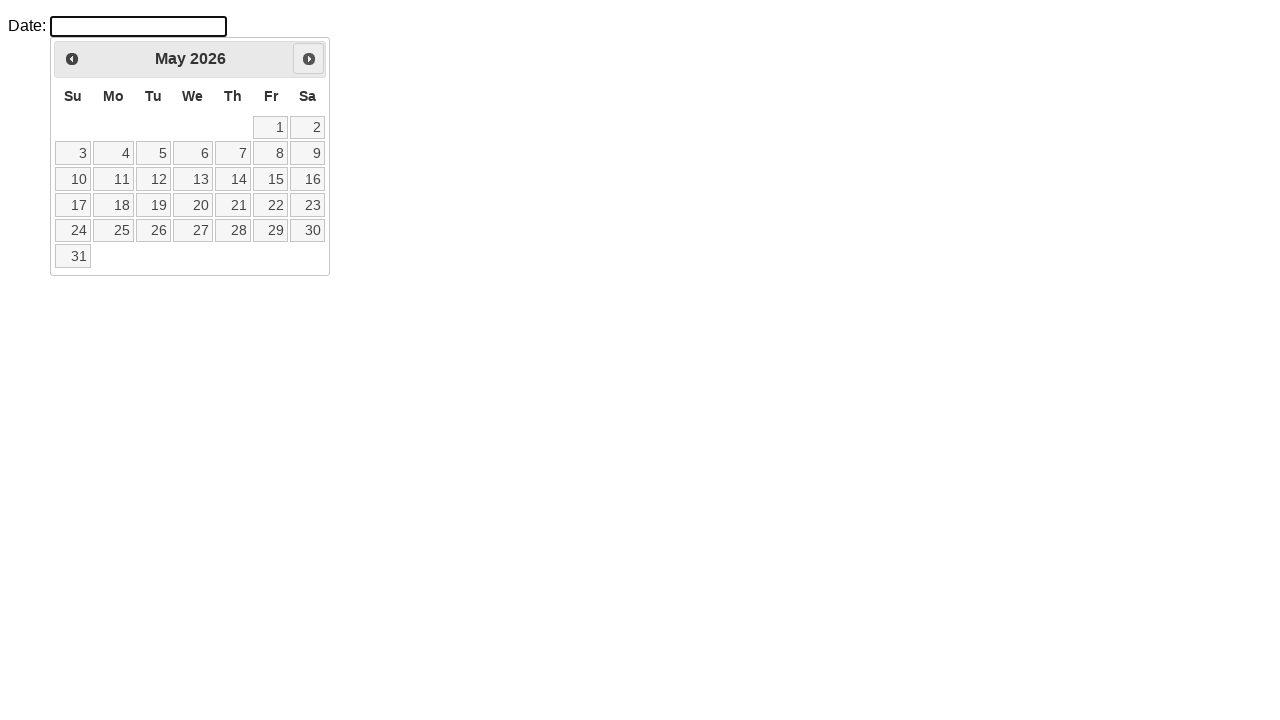

Waited 500ms for calendar animation
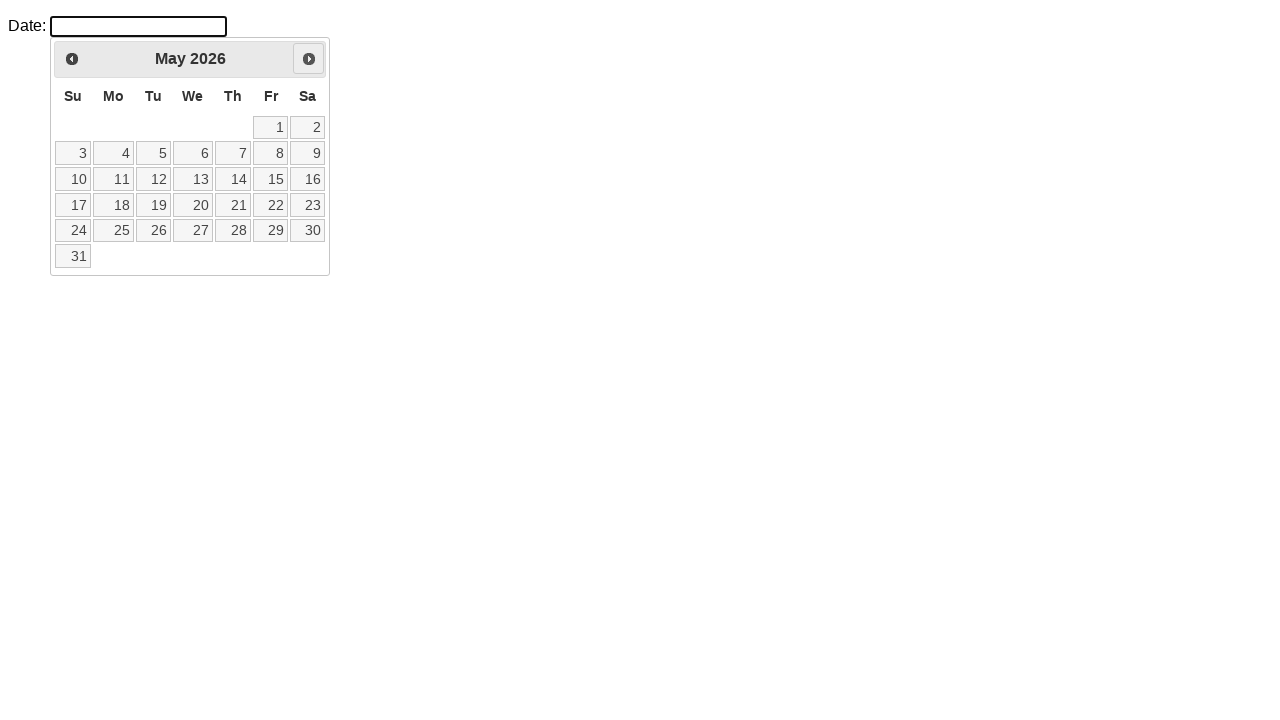

Clicked next month arrow to advance calendar at (309, 59) on xpath=//div[@id='ui-datepicker-div']/div/a[2]/span
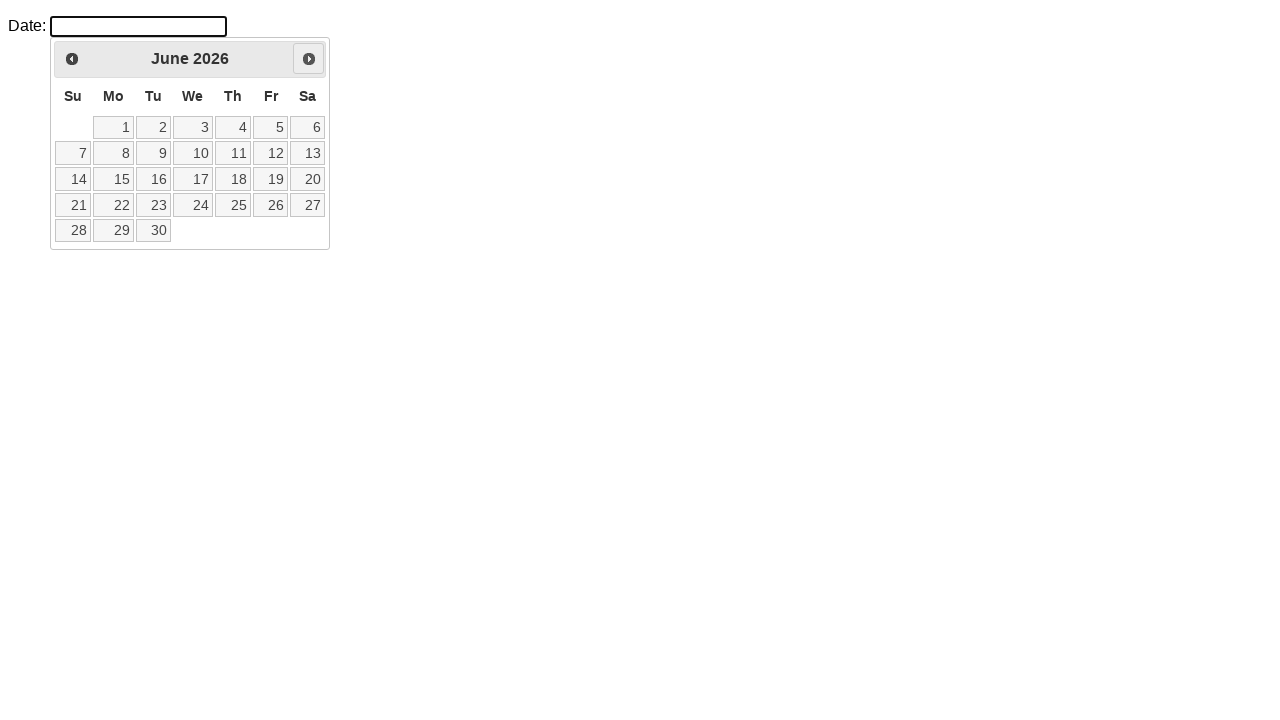

Waited 500ms for calendar animation
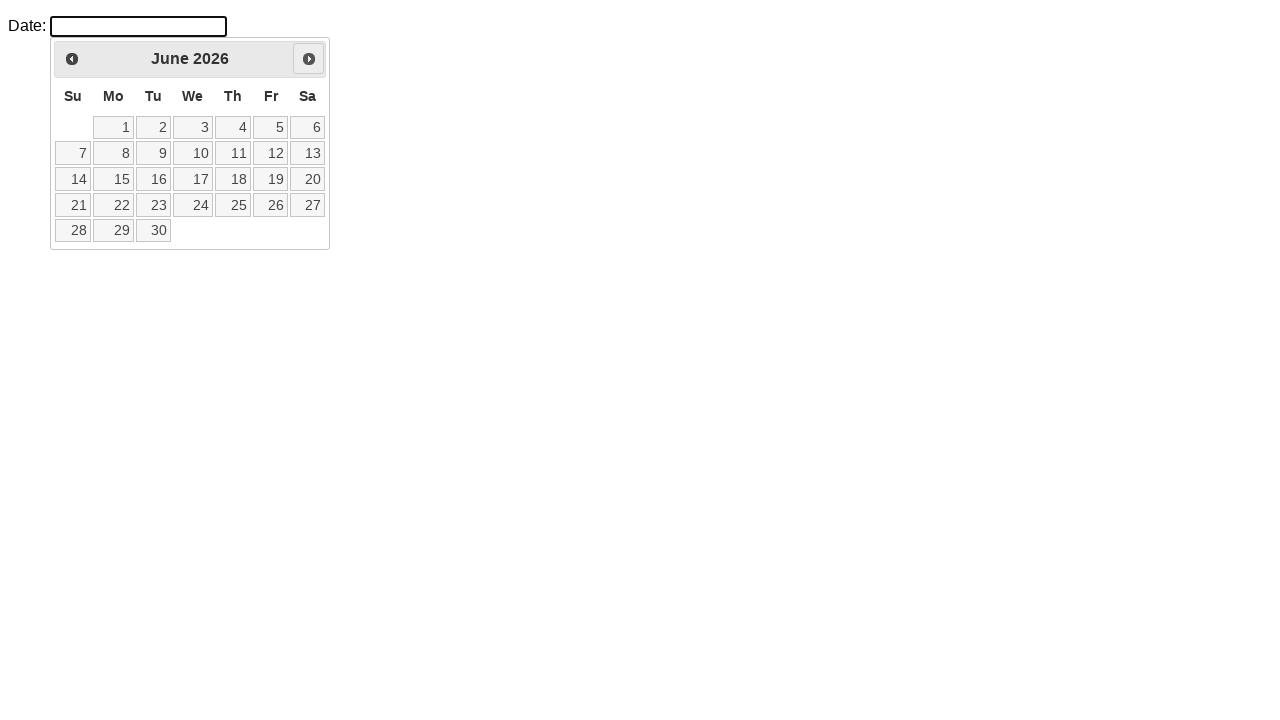

Clicked next month arrow to advance calendar at (309, 59) on xpath=//div[@id='ui-datepicker-div']/div/a[2]/span
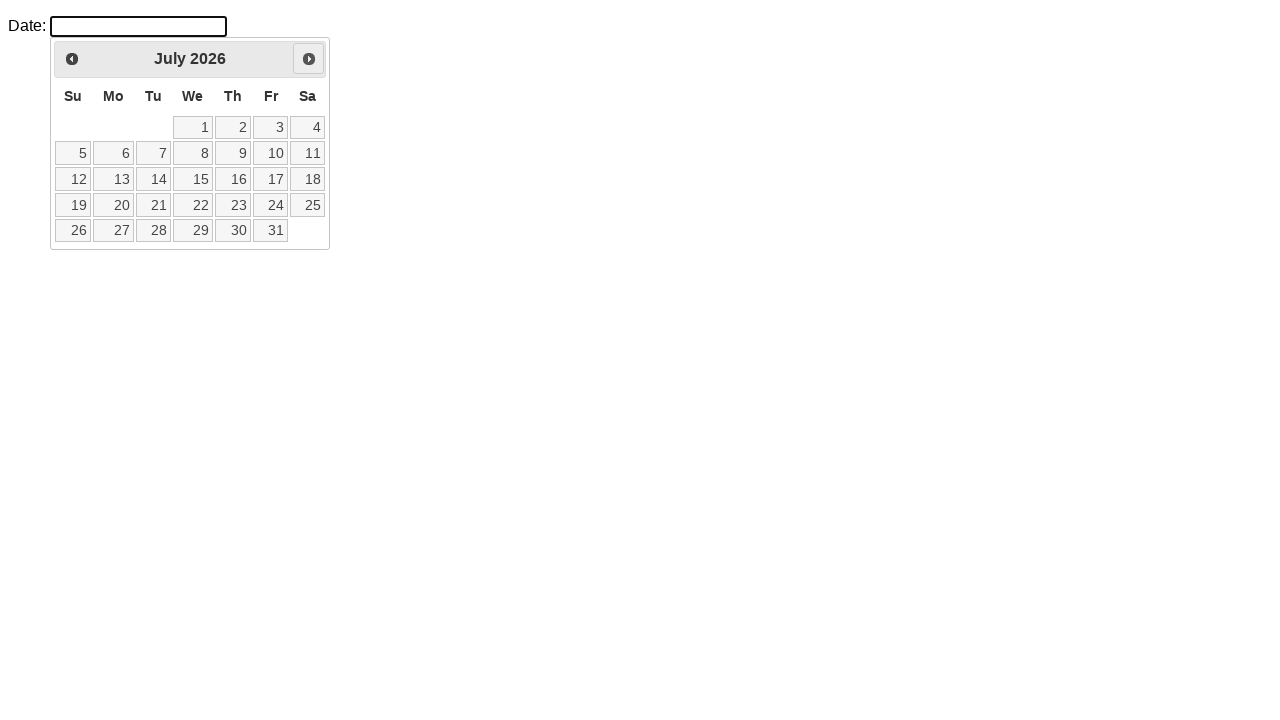

Waited 500ms for calendar animation
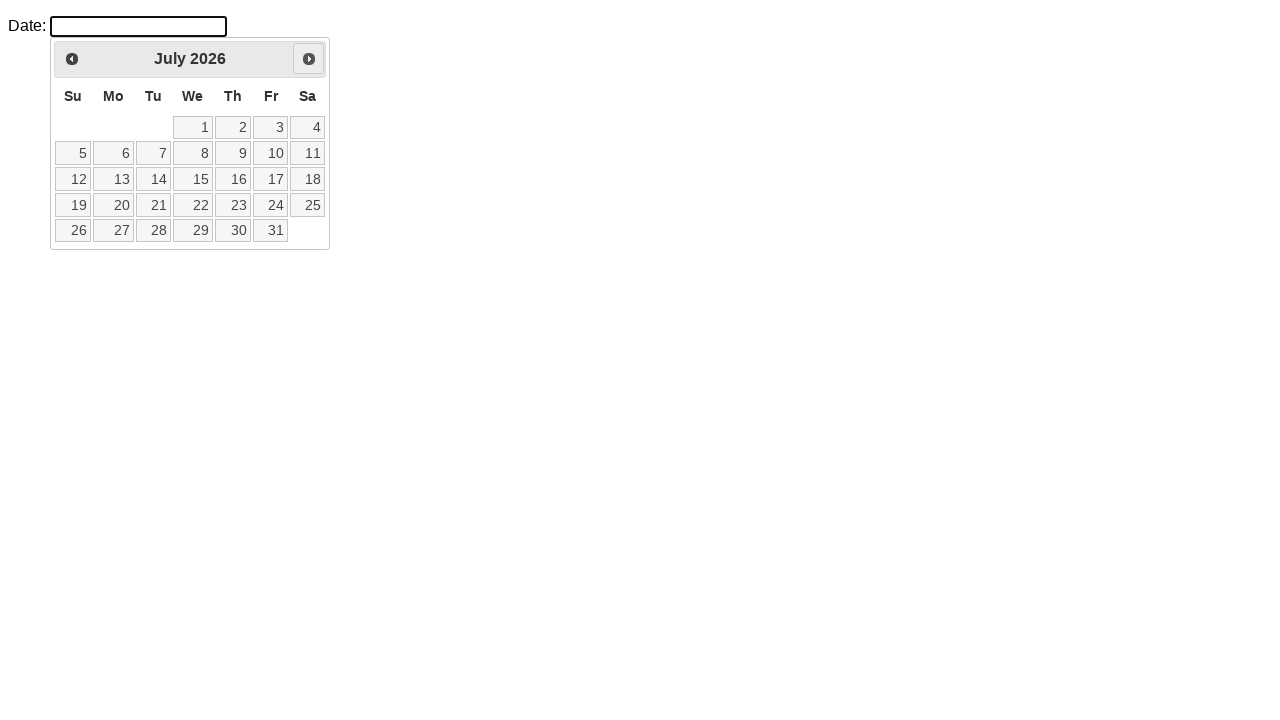

Clicked next month arrow to advance calendar at (309, 59) on xpath=//div[@id='ui-datepicker-div']/div/a[2]/span
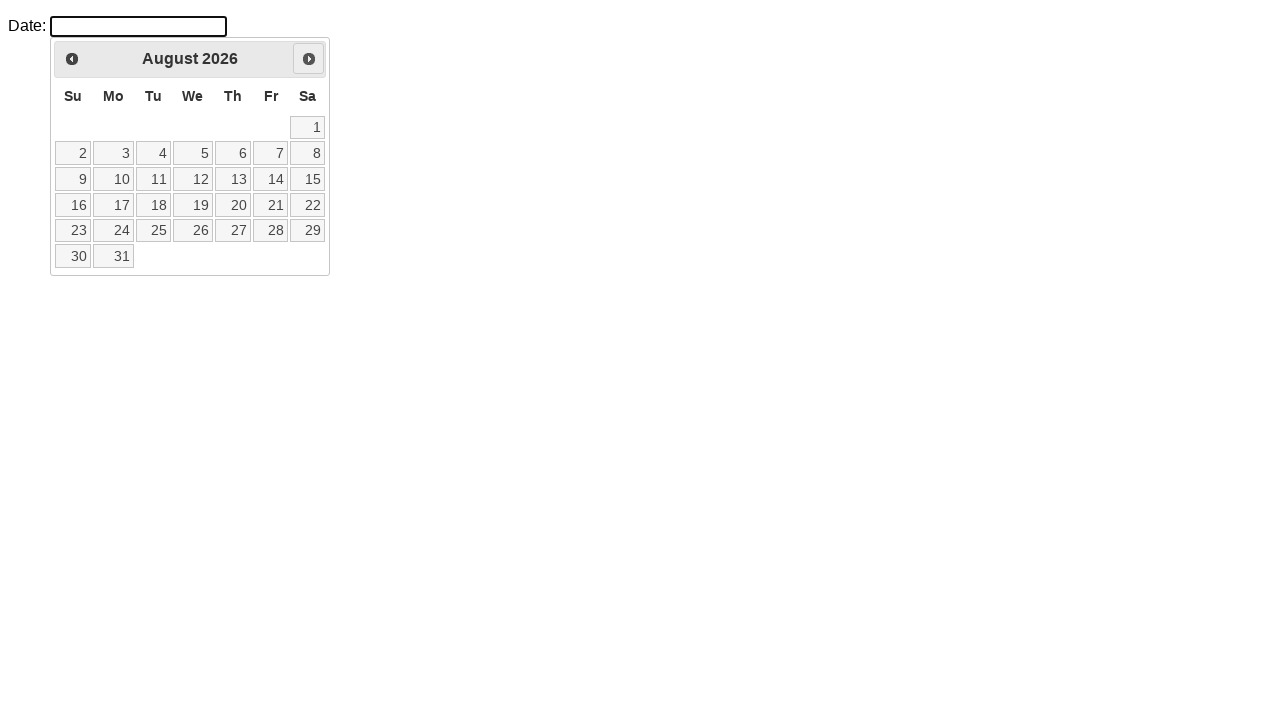

Waited 500ms for calendar animation
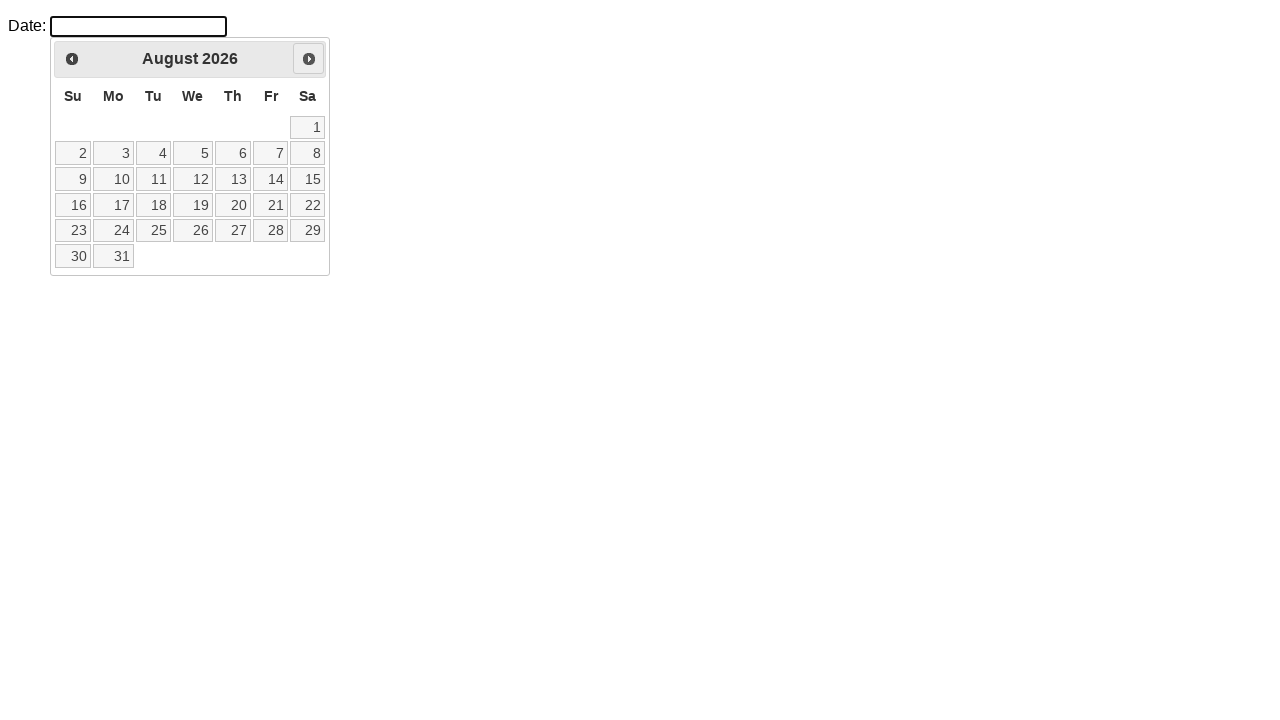

Clicked on day 16 to select the date at (73, 205) on text=16
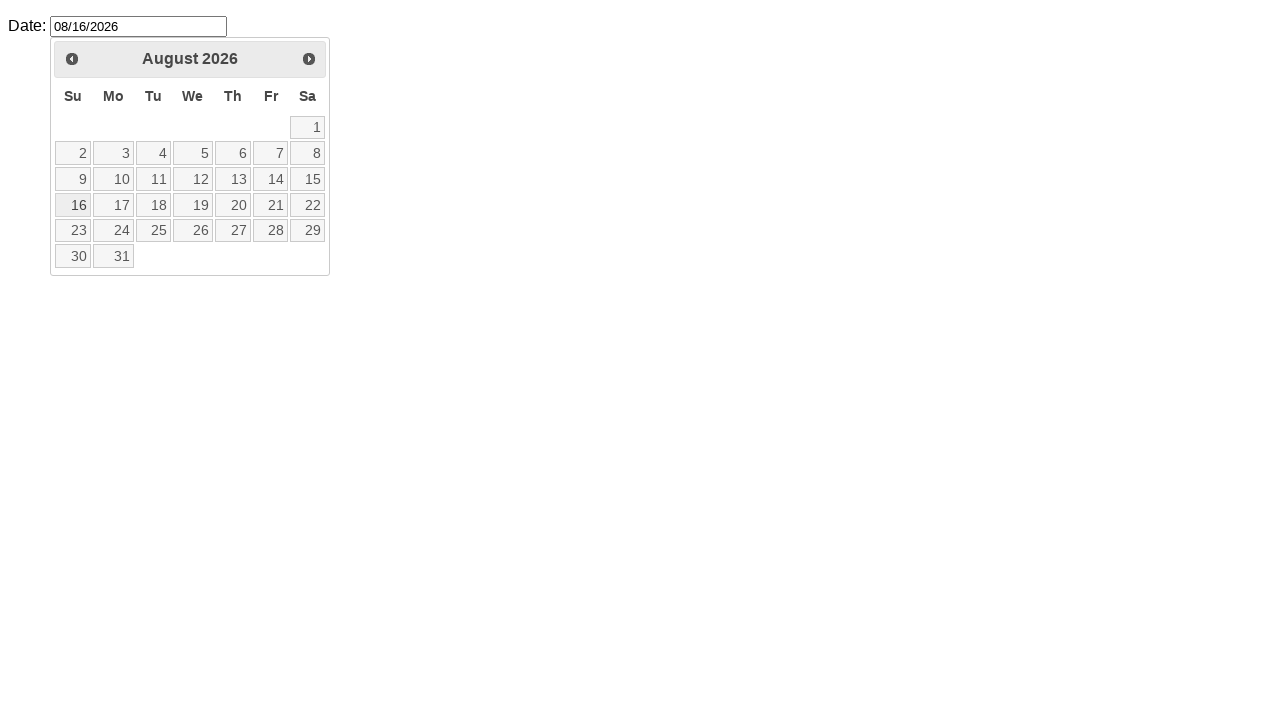

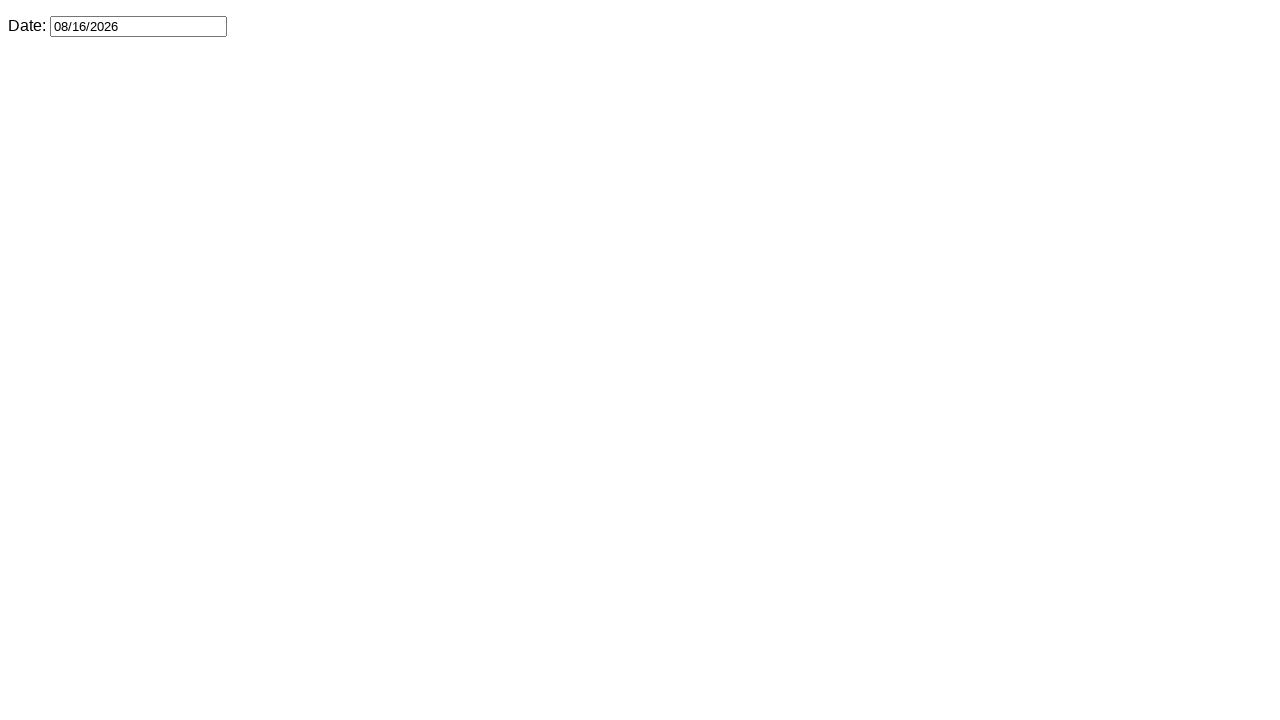